Tests table sorting functionality by clicking on the first column header and verifying that the items are displayed in alphabetical order

Starting URL: https://rahulshettyacademy.com/seleniumPractise/#/offers

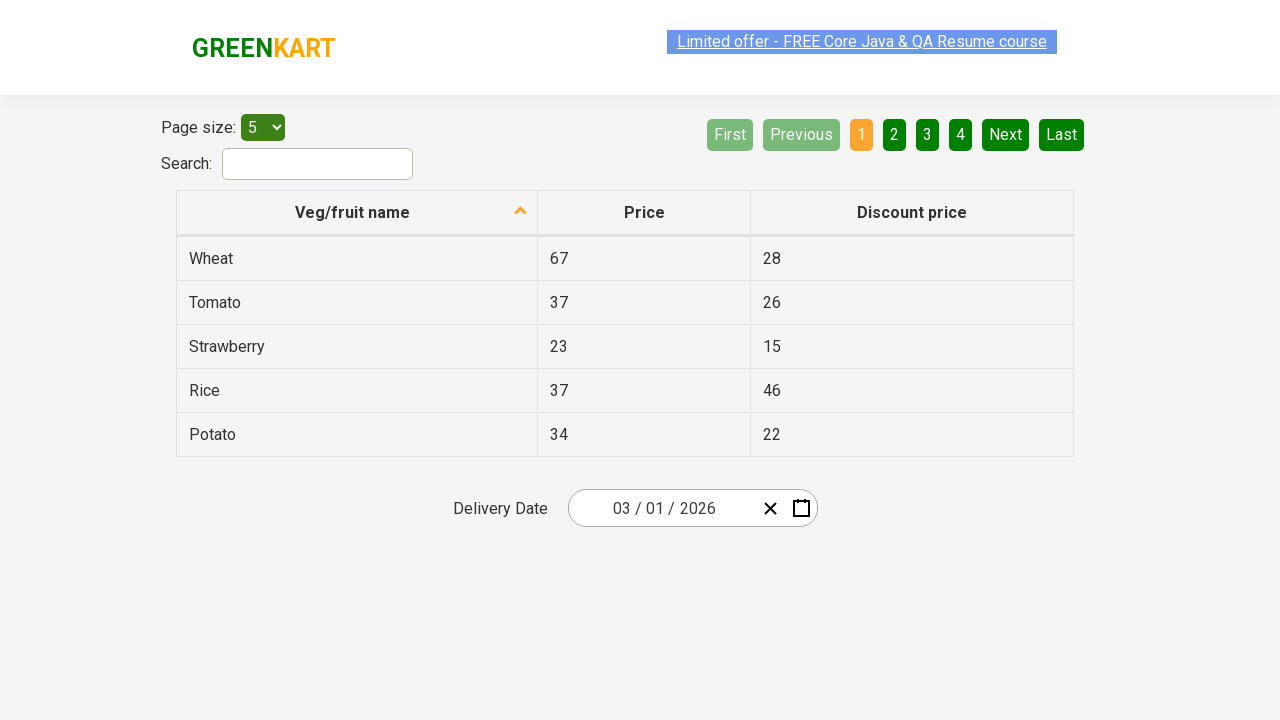

Waited for first column header to load
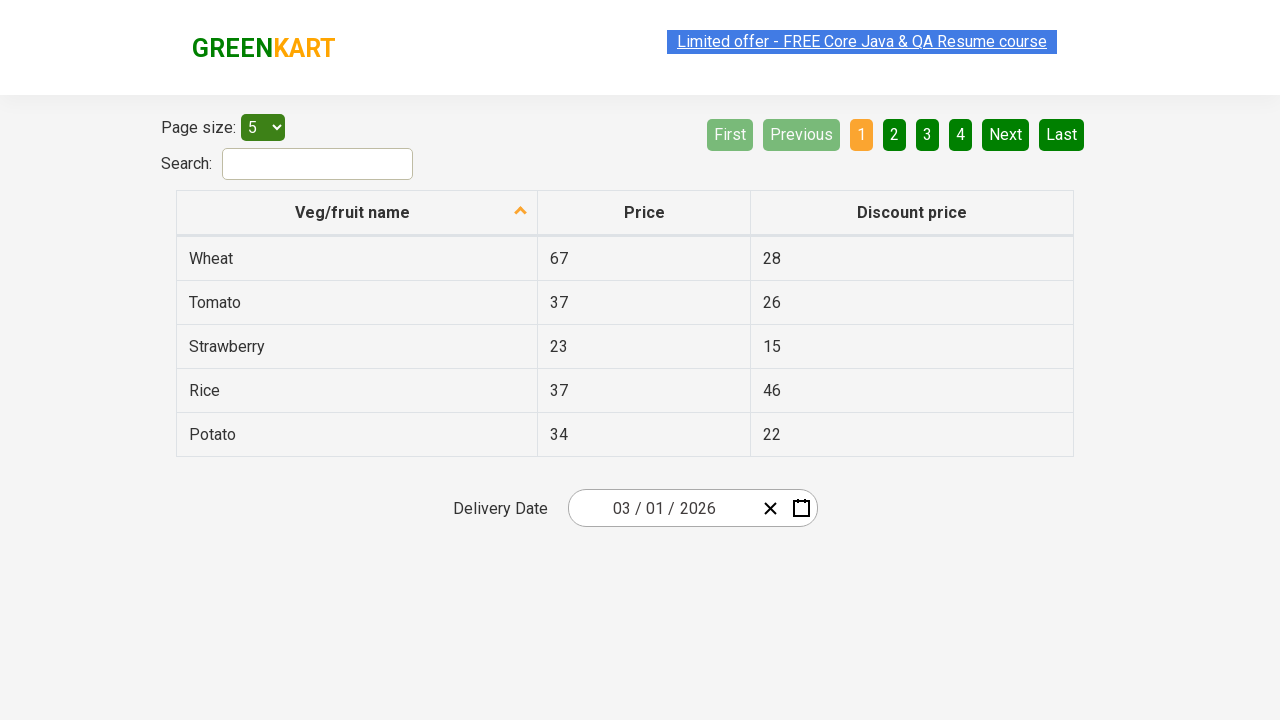

Clicked first column header to sort table at (357, 213) on xpath=//tr/th[1]
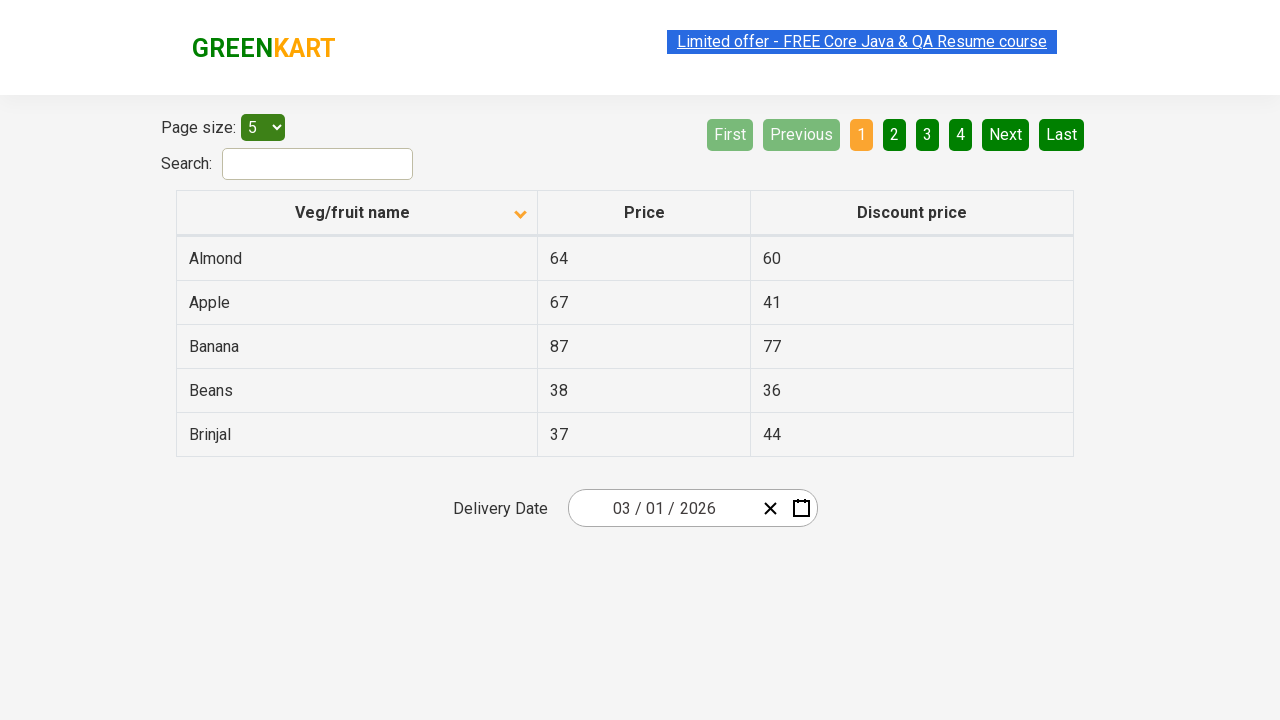

Waited 500ms for table to update after sorting
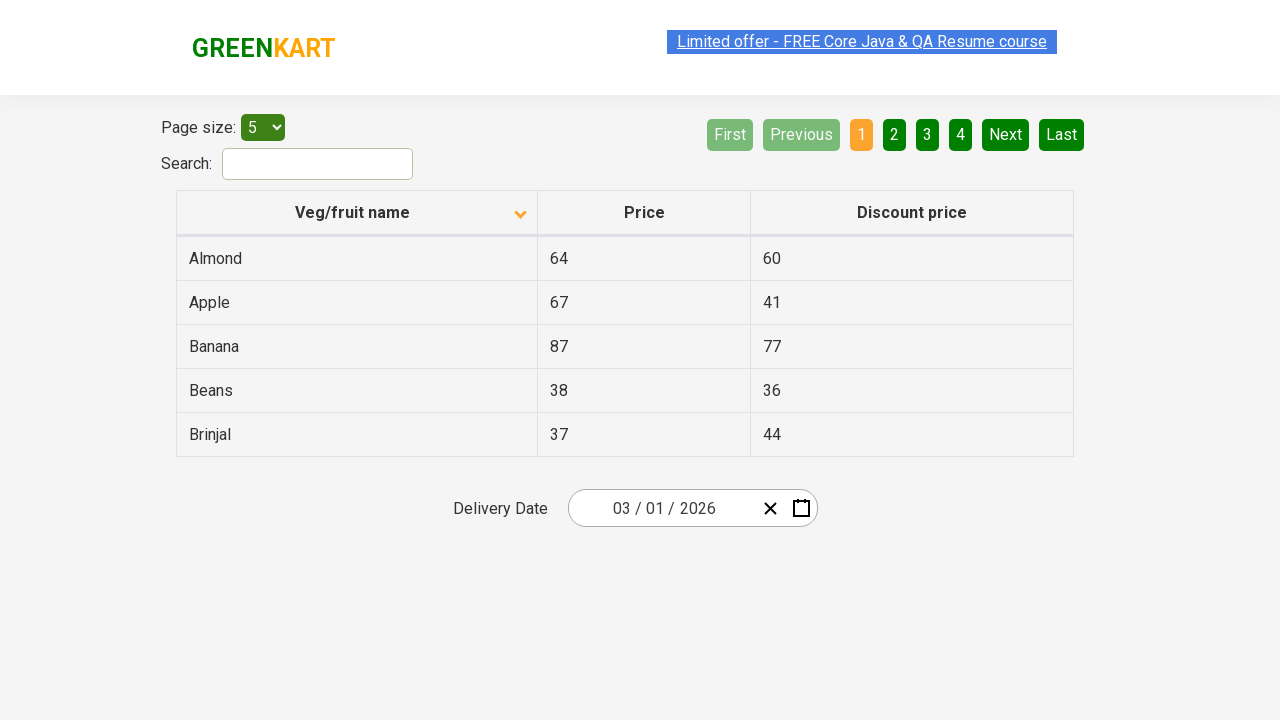

Captured all item names from first column
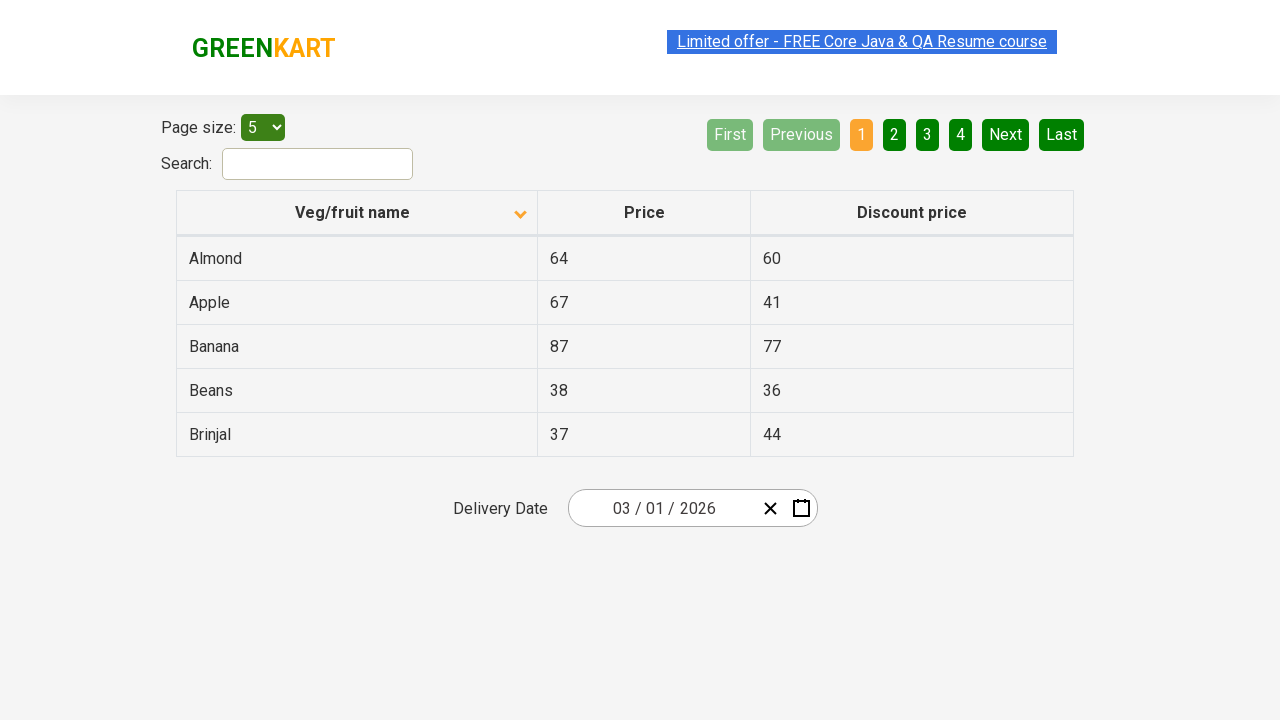

Extracted 5 item names from table cells
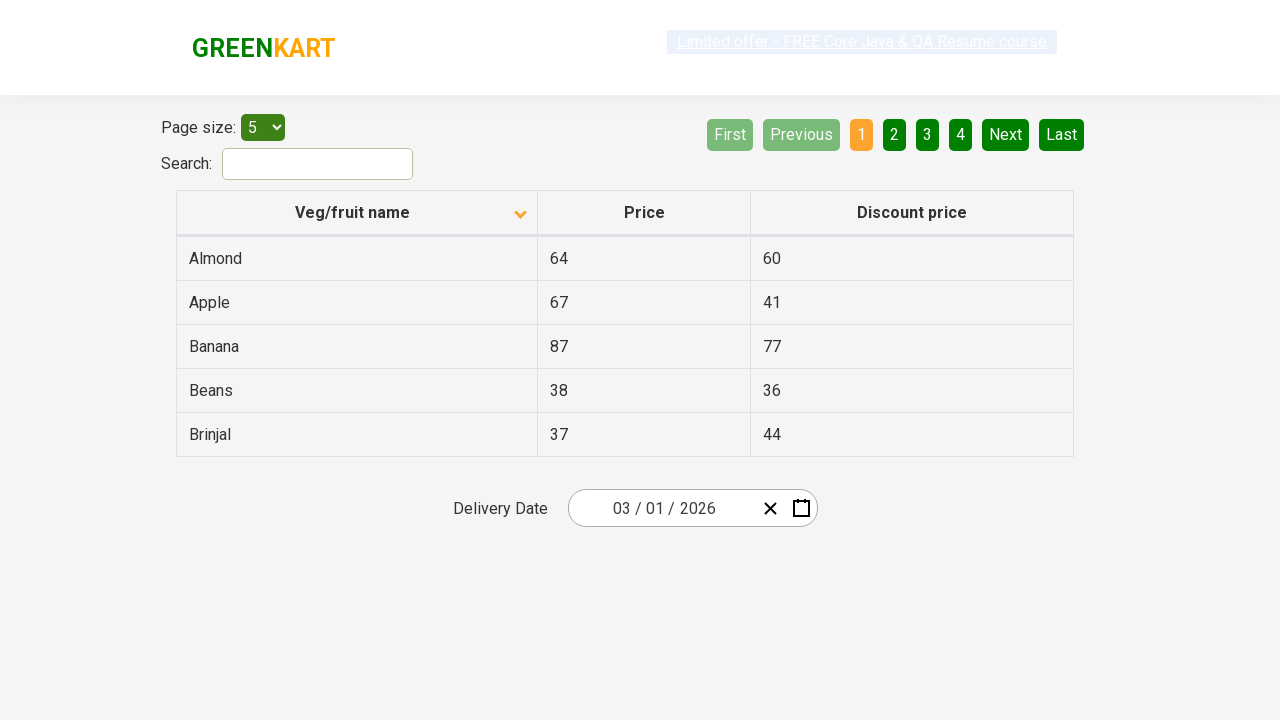

Created alphabetically sorted version of item names
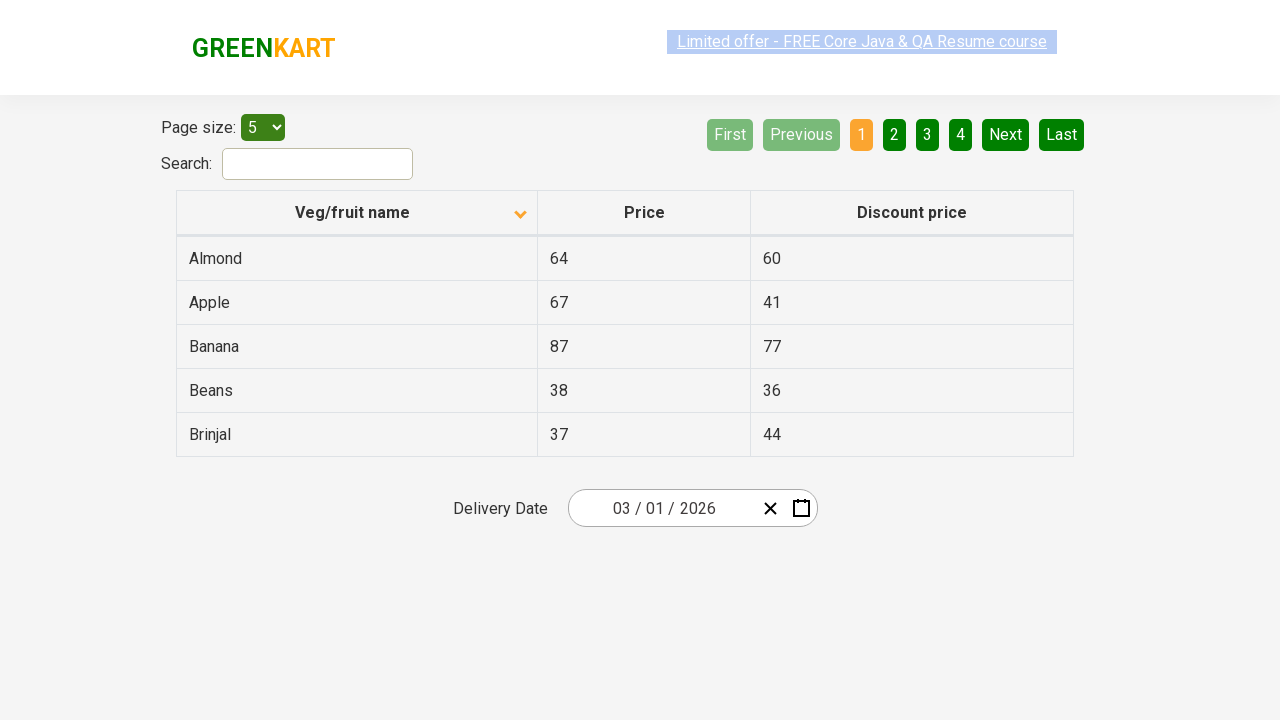

Verified table items are sorted in alphabetical order
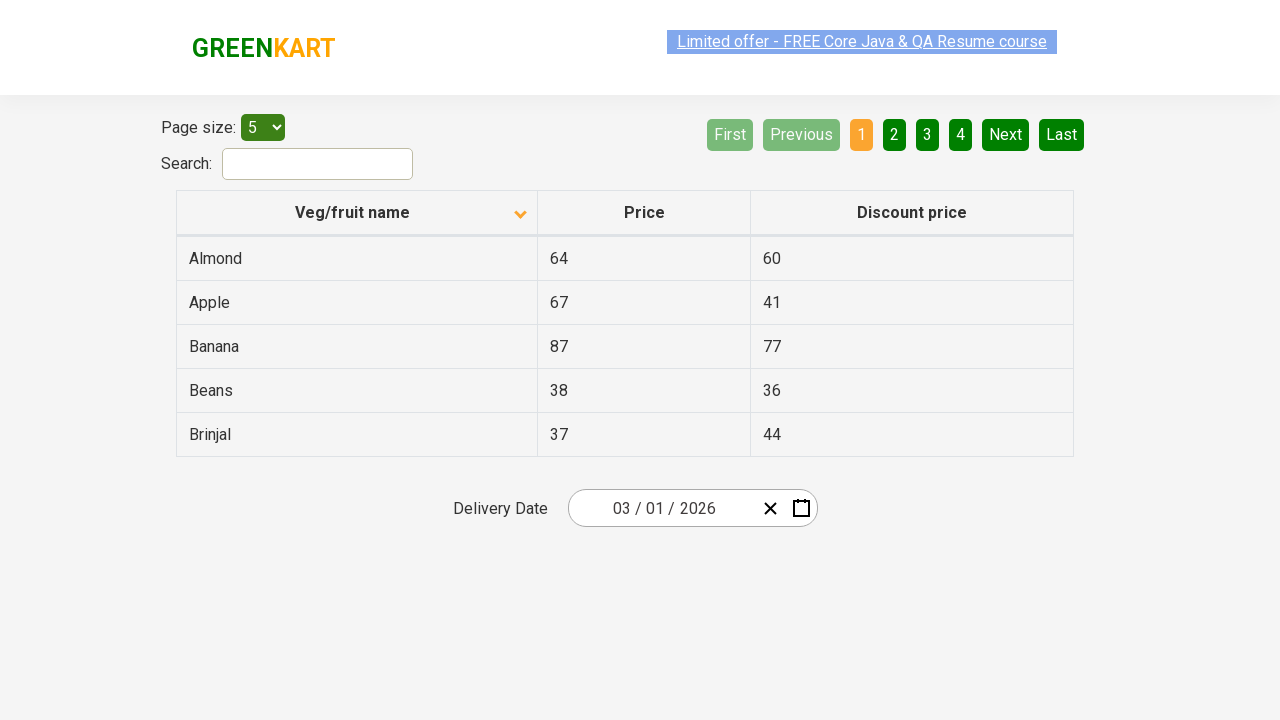

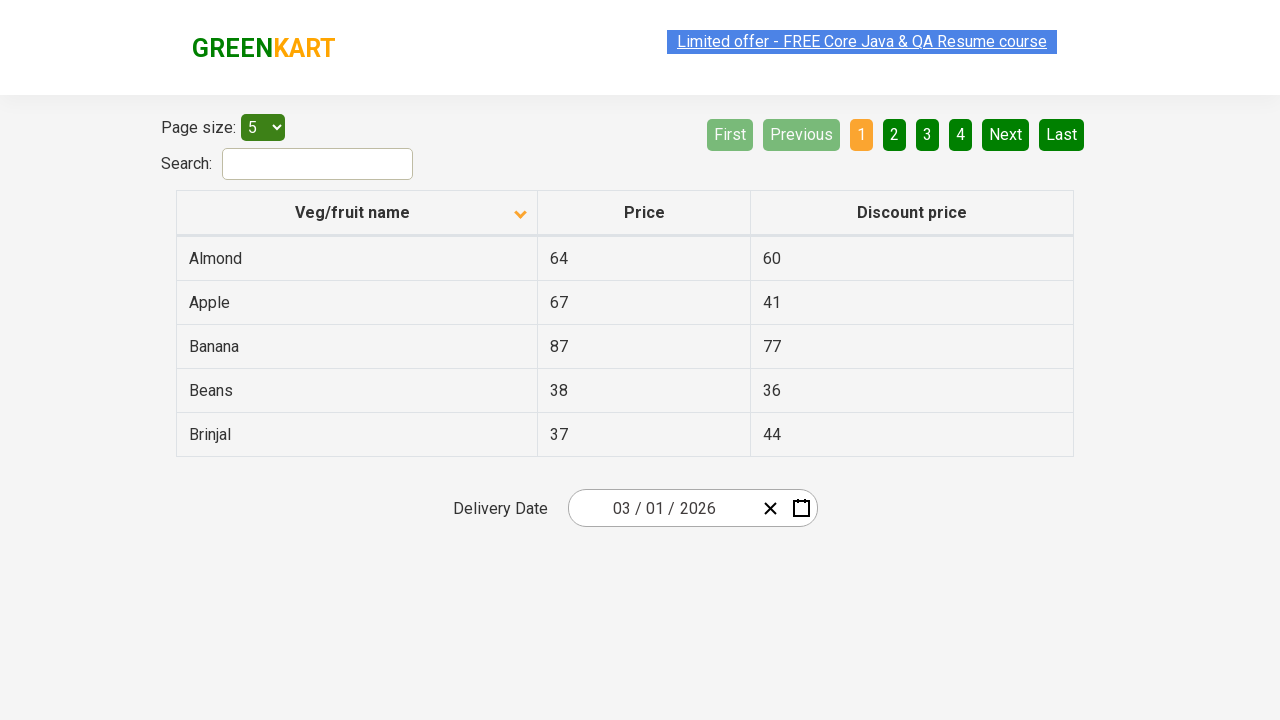